Tests dropdown selection functionality by selecting options from a currency dropdown using different selection methods

Starting URL: https://rahulshettyacademy.com/dropdownsPractise/

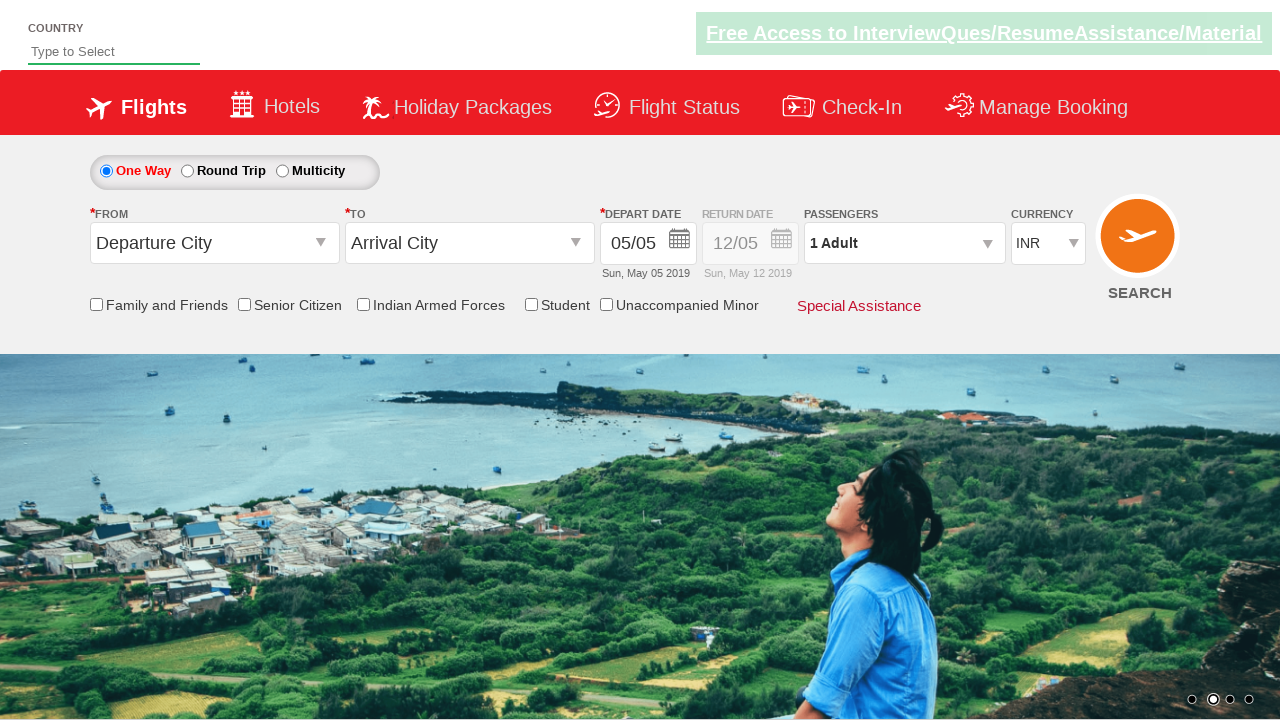

Currency dropdown selector became visible
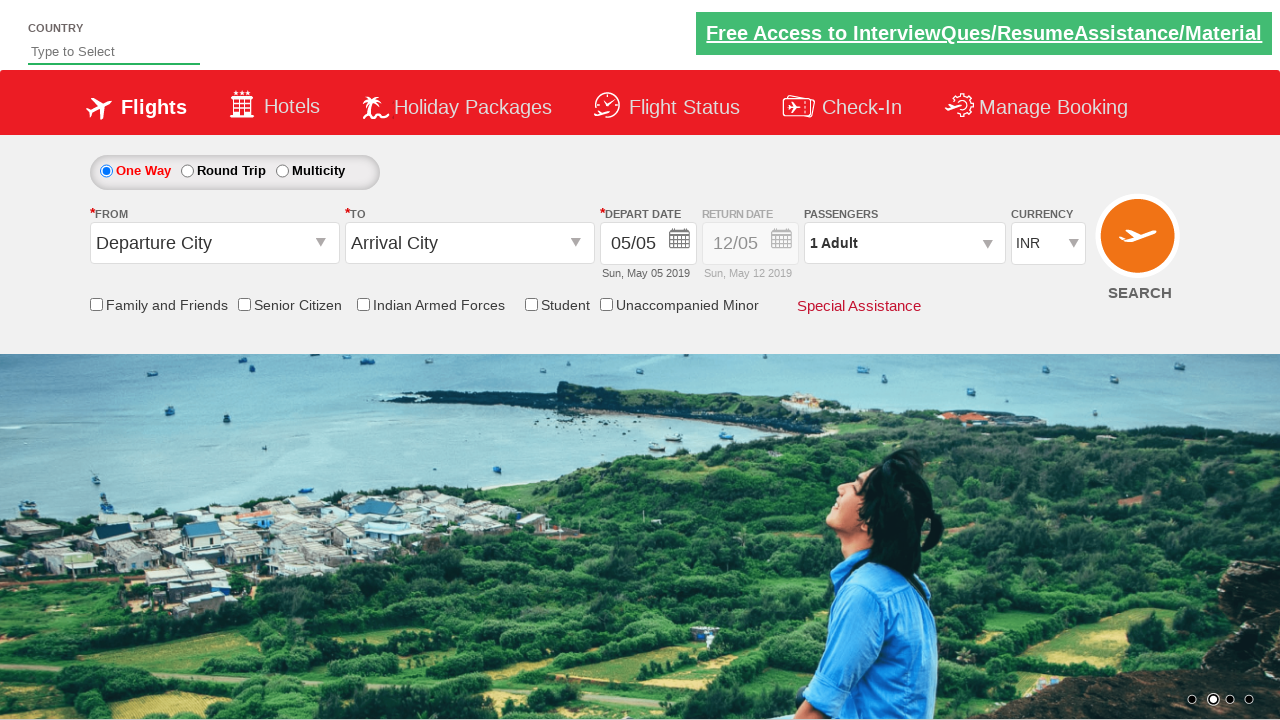

Selected 3rd option from currency dropdown using index 2 on #ctl00_mainContent_DropDownListCurrency
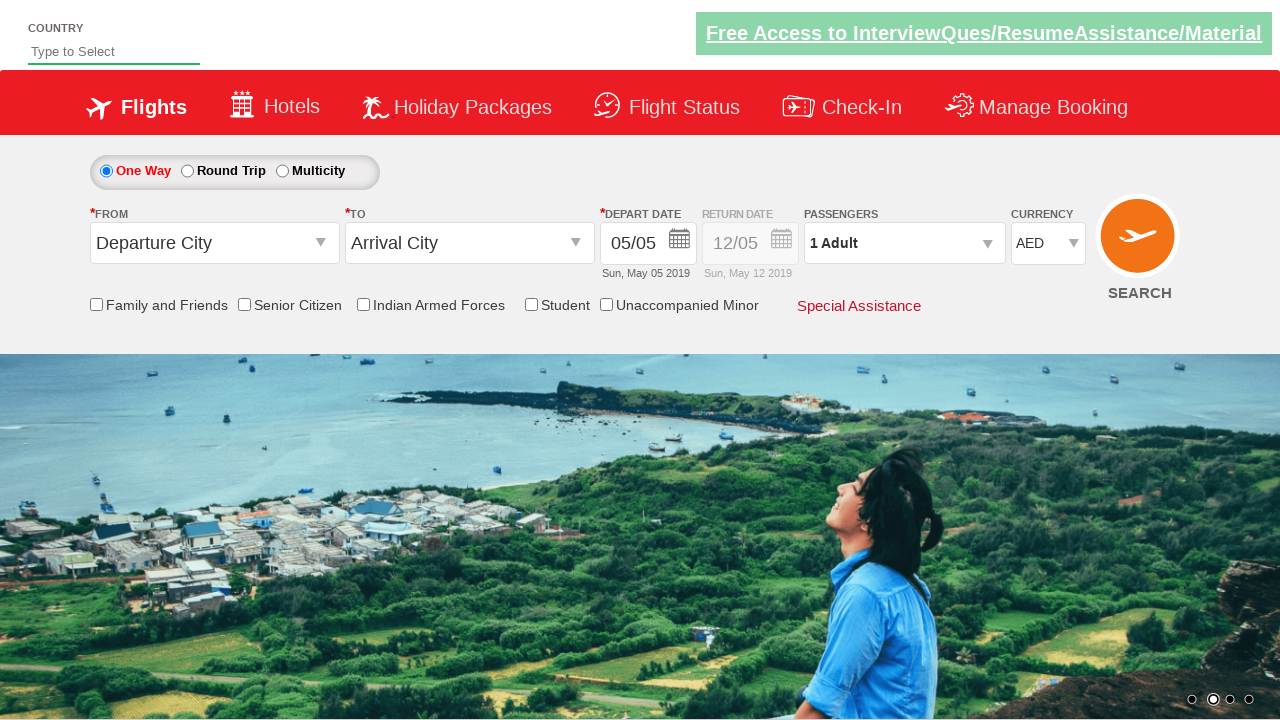

Selected INR currency option from dropdown on #ctl00_mainContent_DropDownListCurrency
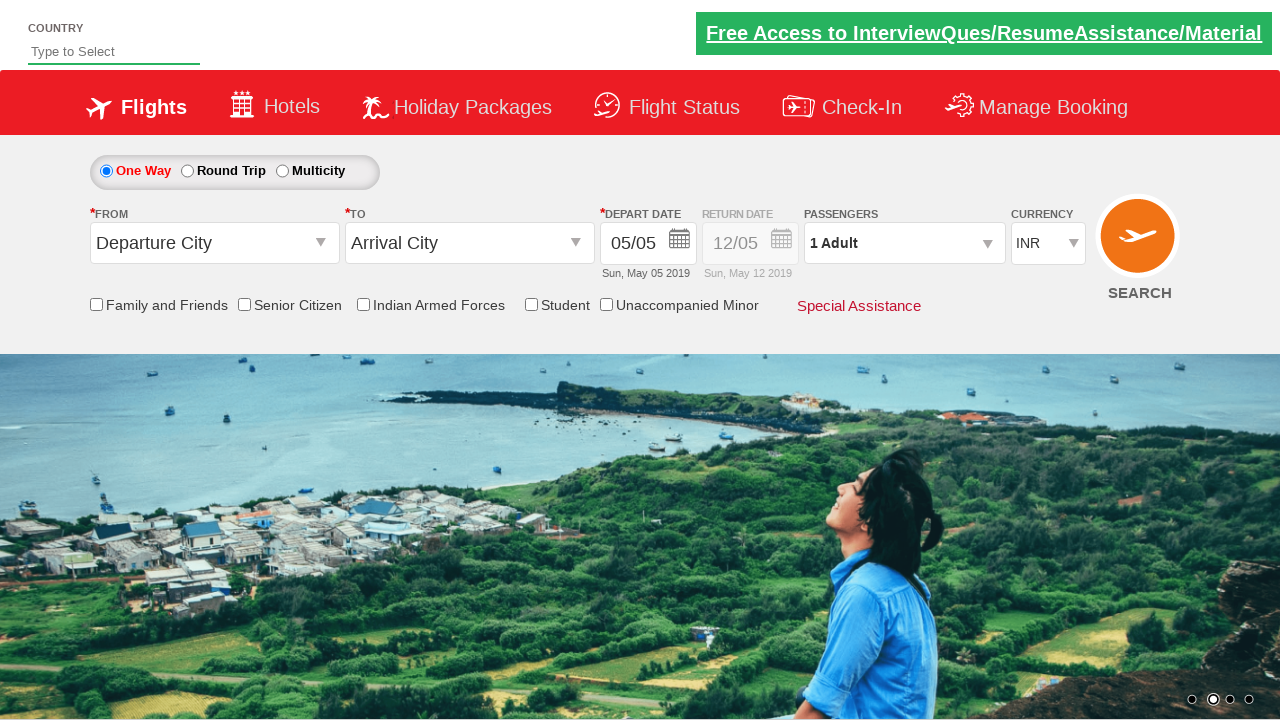

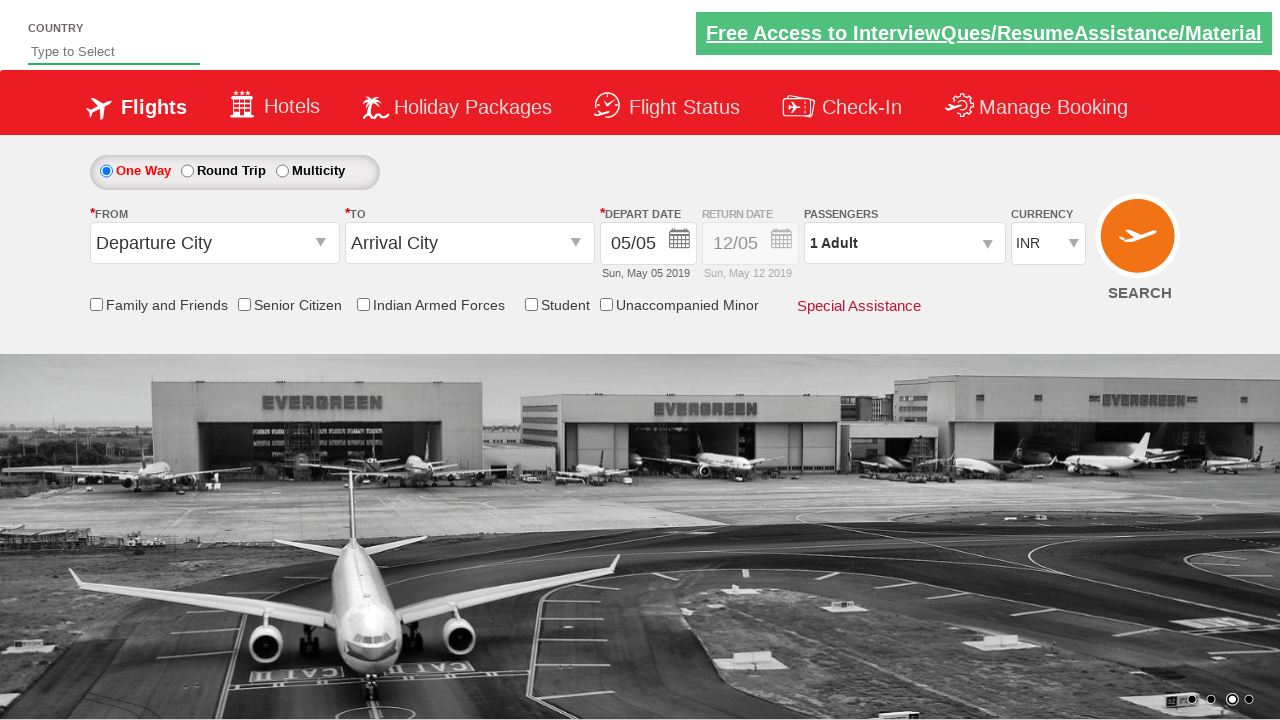